Tests adding two elements and then removing them by clicking the Delete buttons

Starting URL: https://the-internet.herokuapp.com/add_remove_elements/

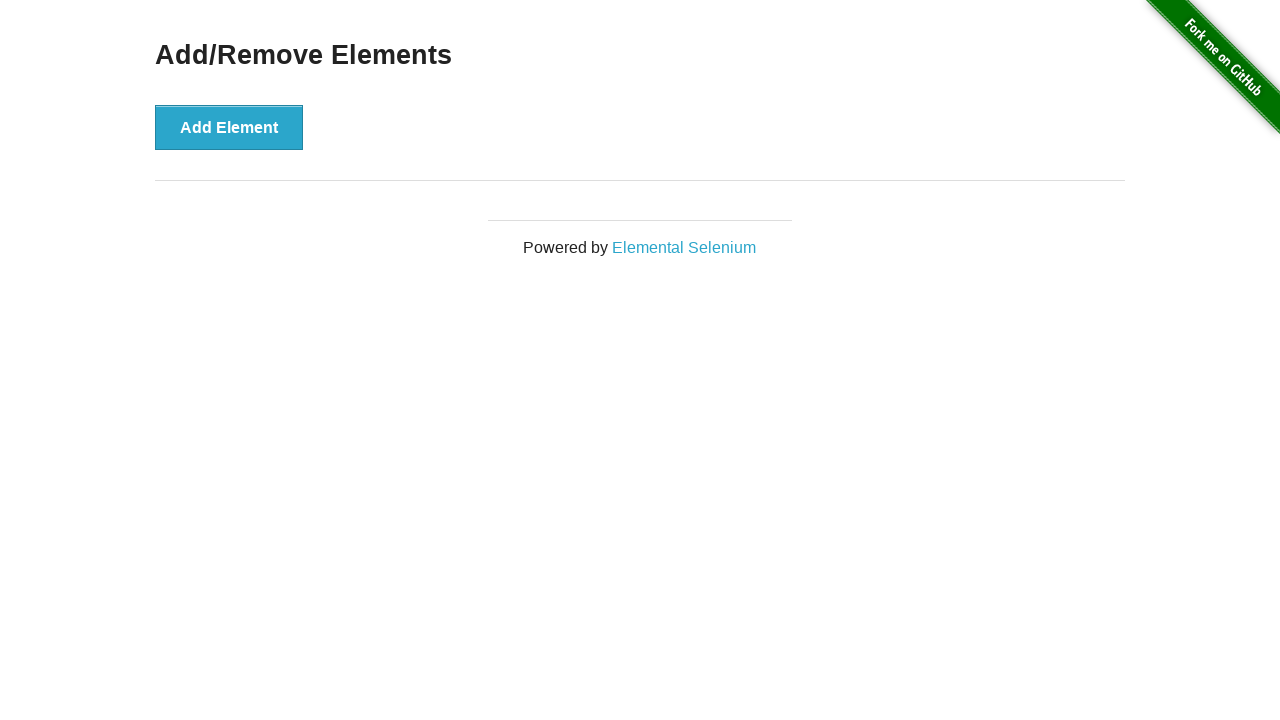

Navigated to Add/Remove Elements page
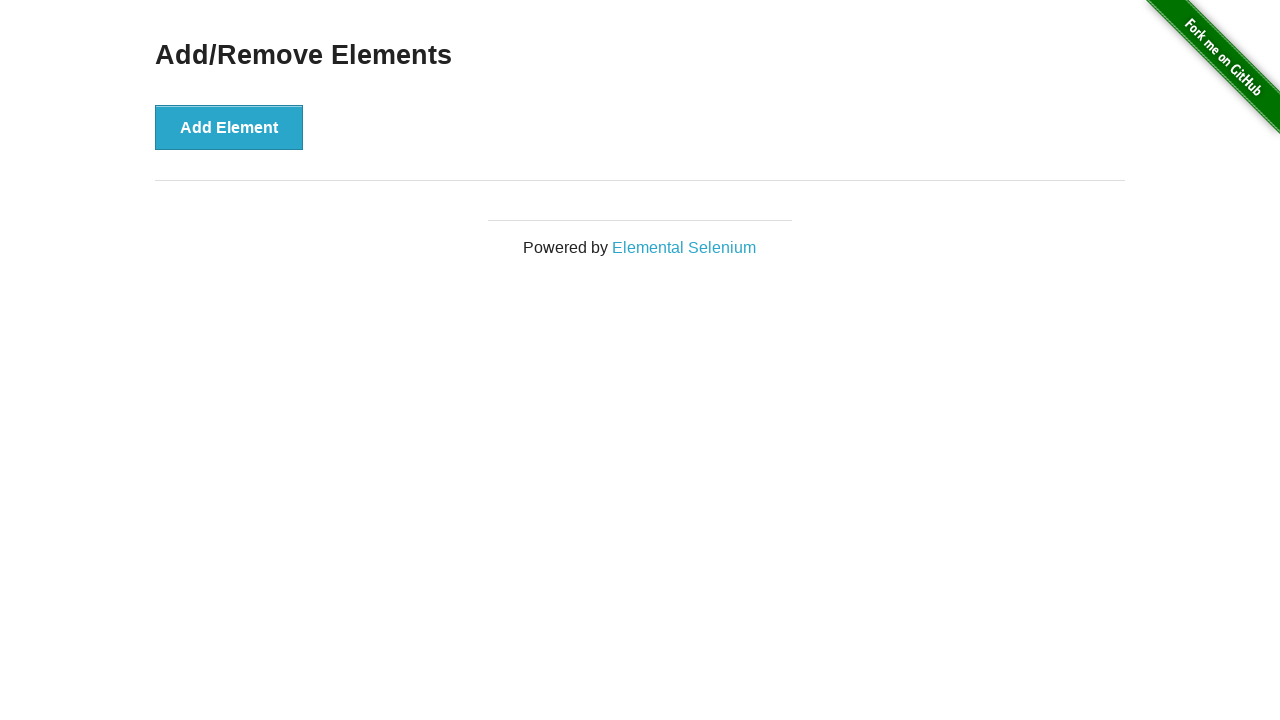

Clicked Add Element button (first time) at (229, 127) on .example button
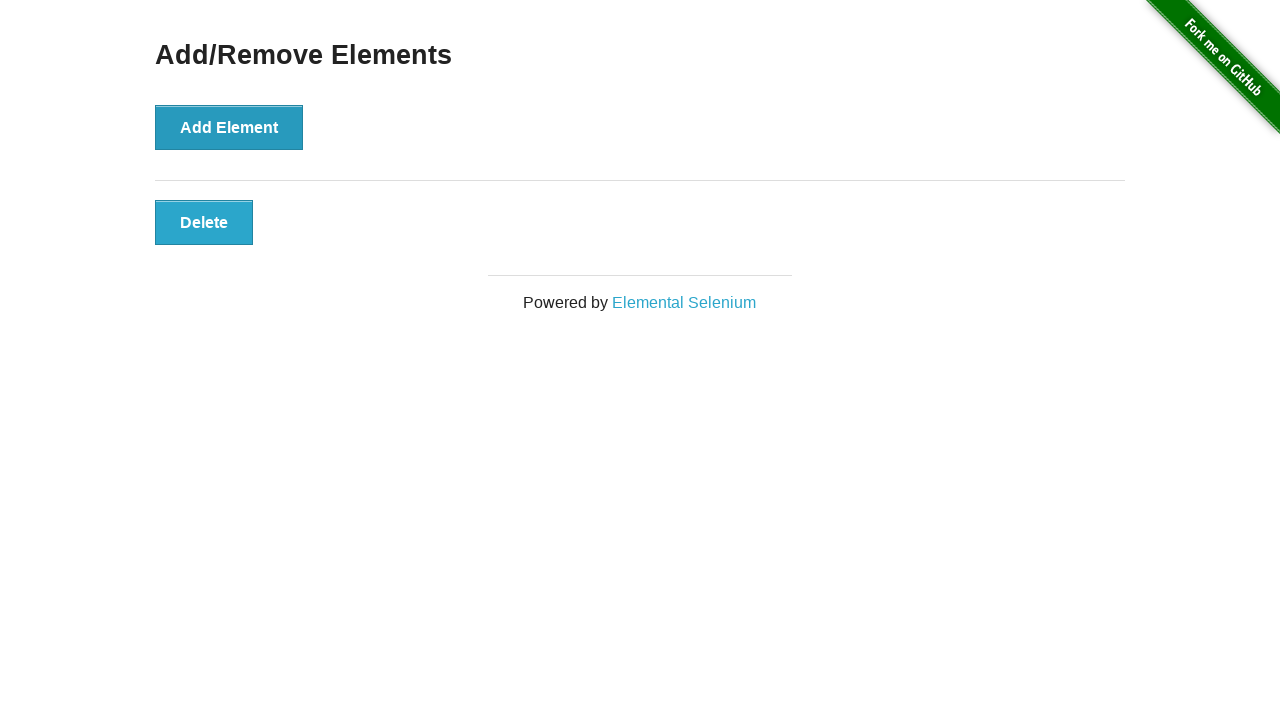

Clicked Add Element button (second time) at (229, 127) on .example button
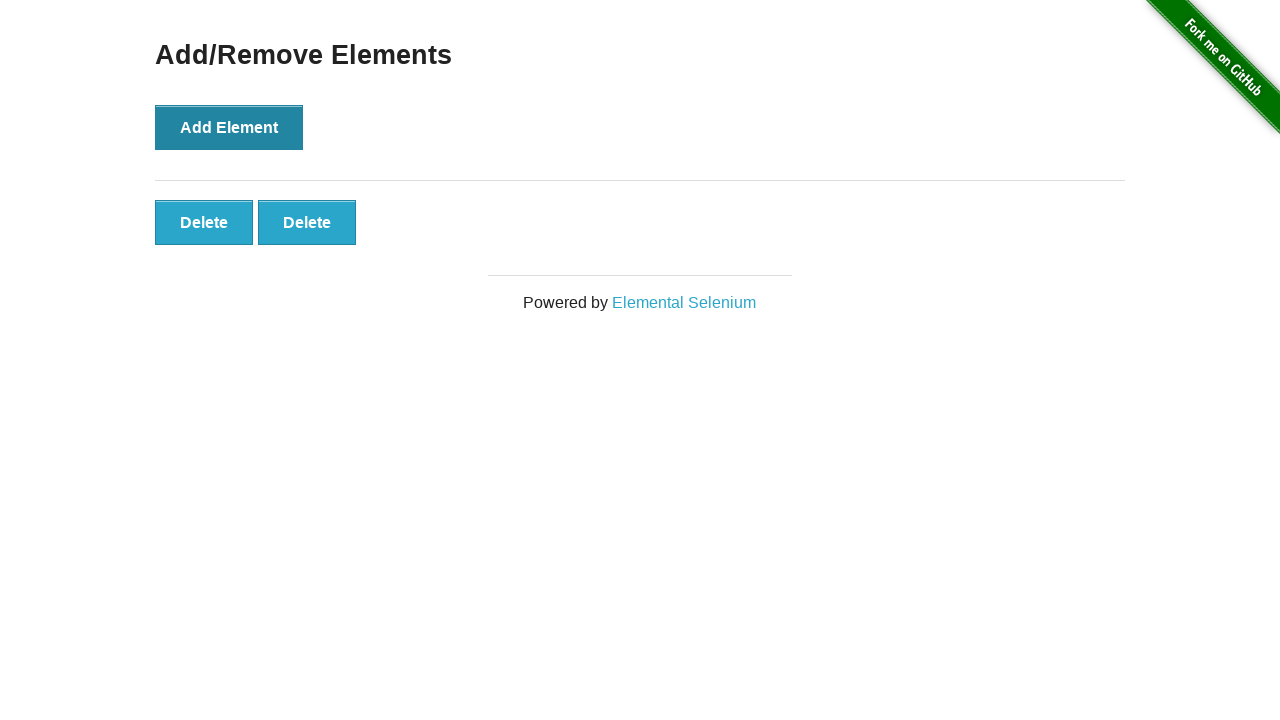

Clicked Delete button (first element) at (204, 222) on .added-manually
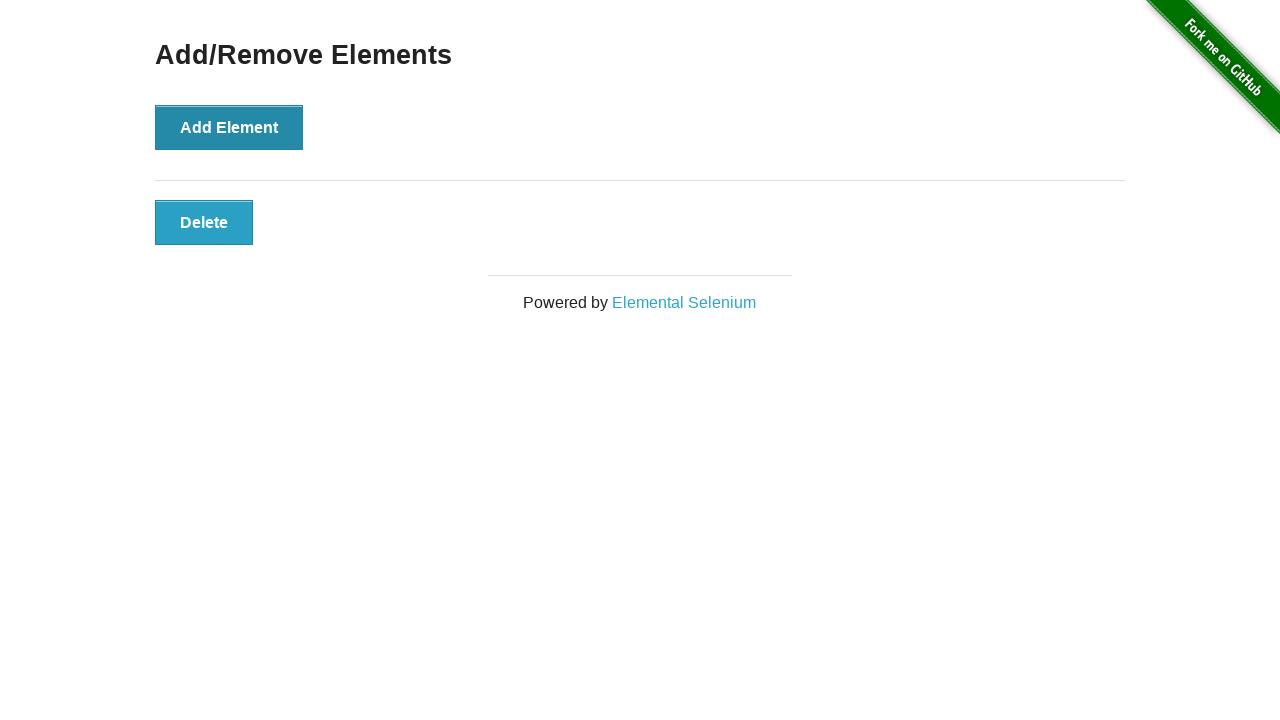

Clicked Delete button (second element) at (204, 222) on .added-manually
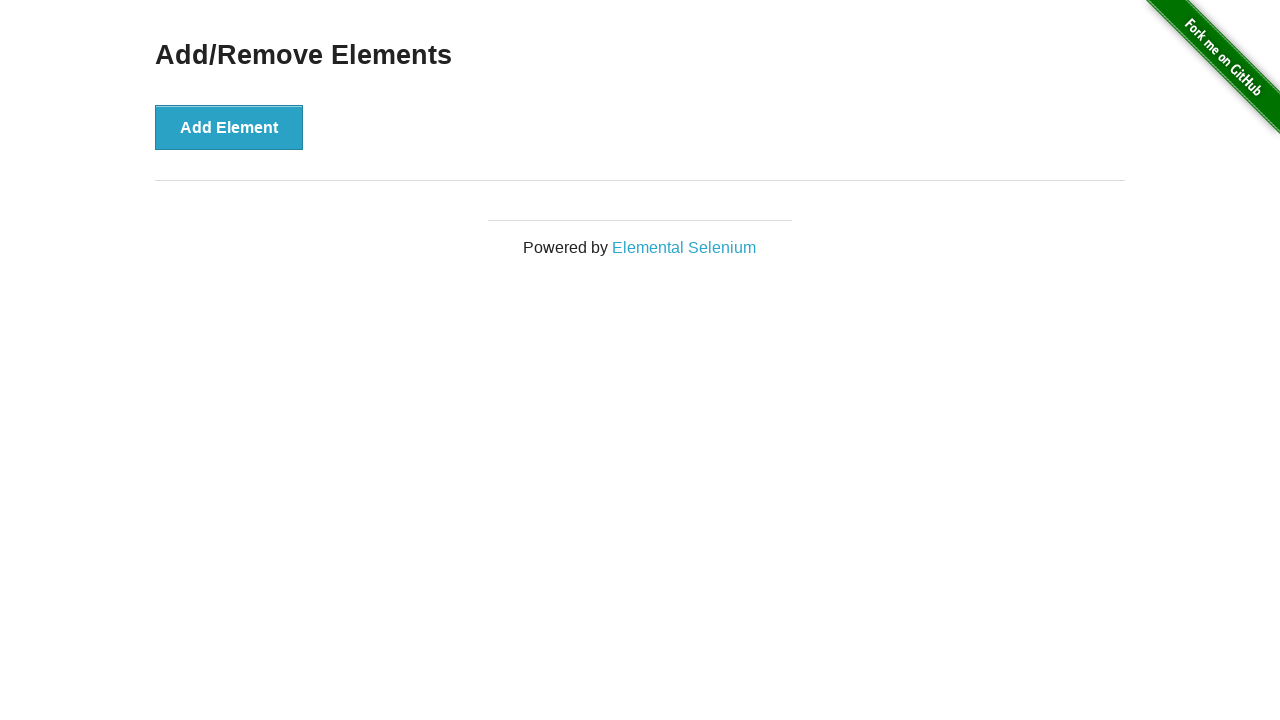

Verified that all Delete buttons have been removed
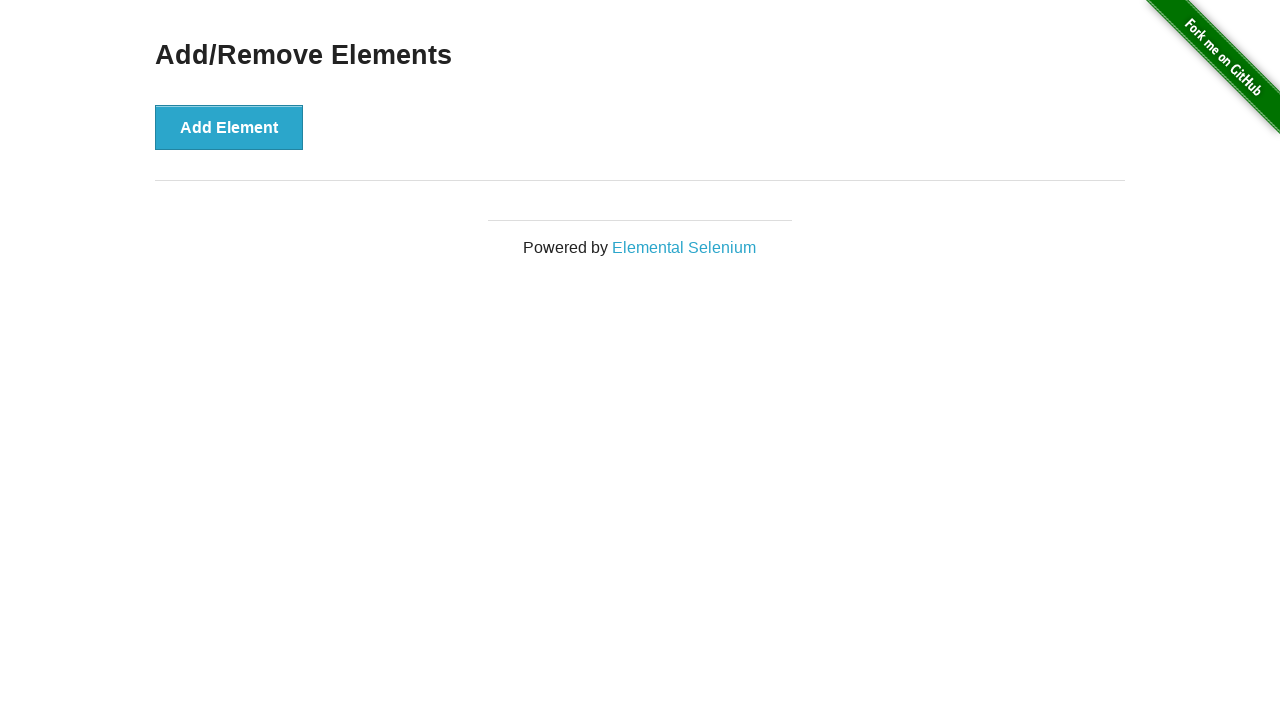

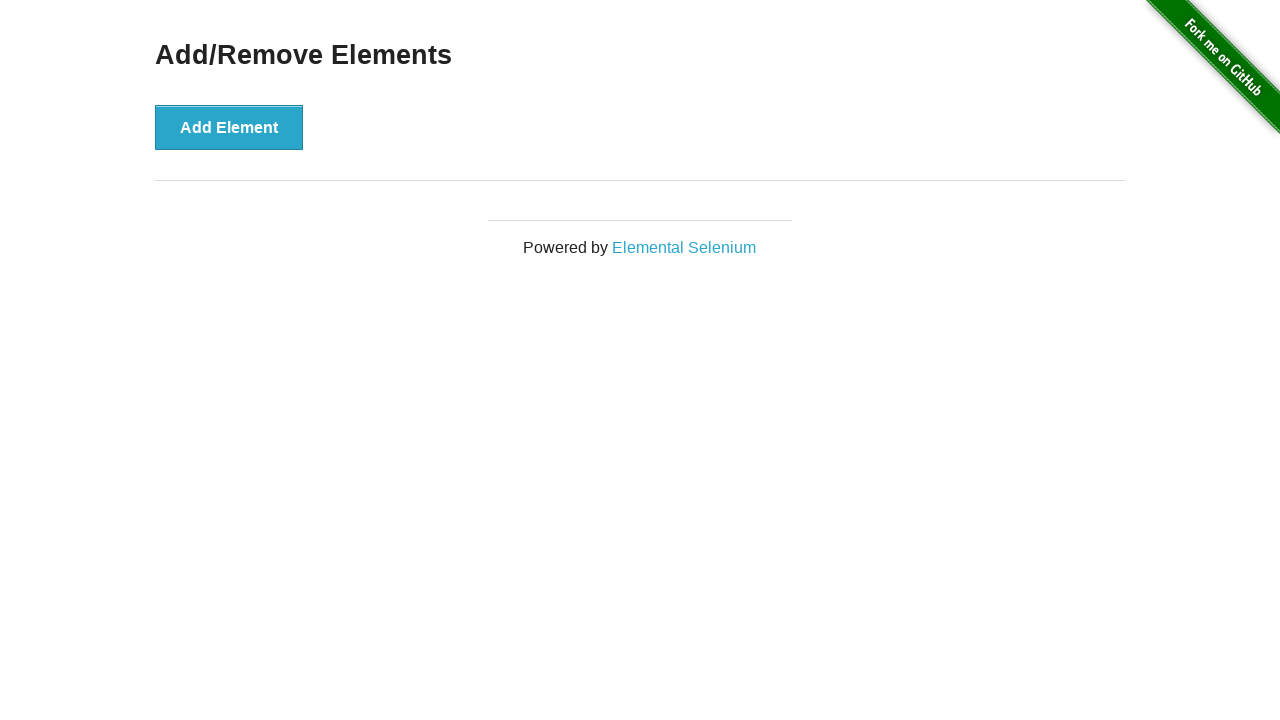